Tests confirm dialog by clicking confirm button, dismissing the dialog, and verifying cancel result

Starting URL: https://demoqa.com/alerts

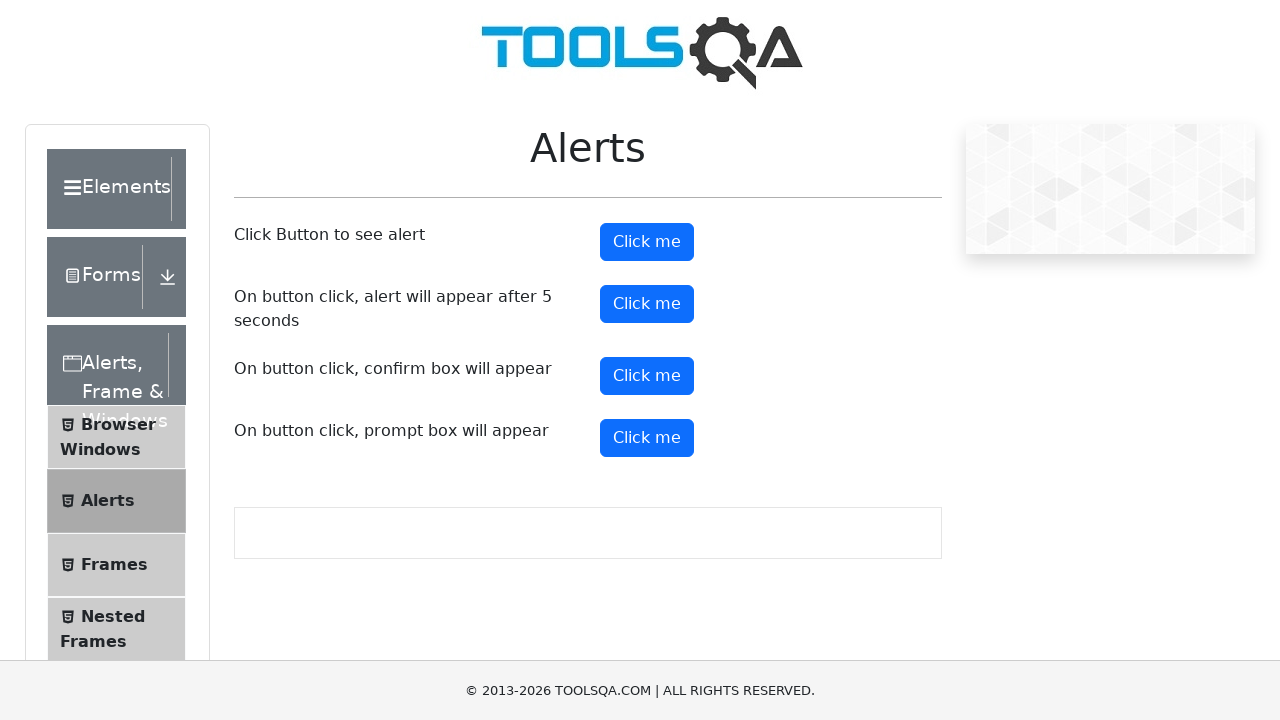

Dialog event handler registered
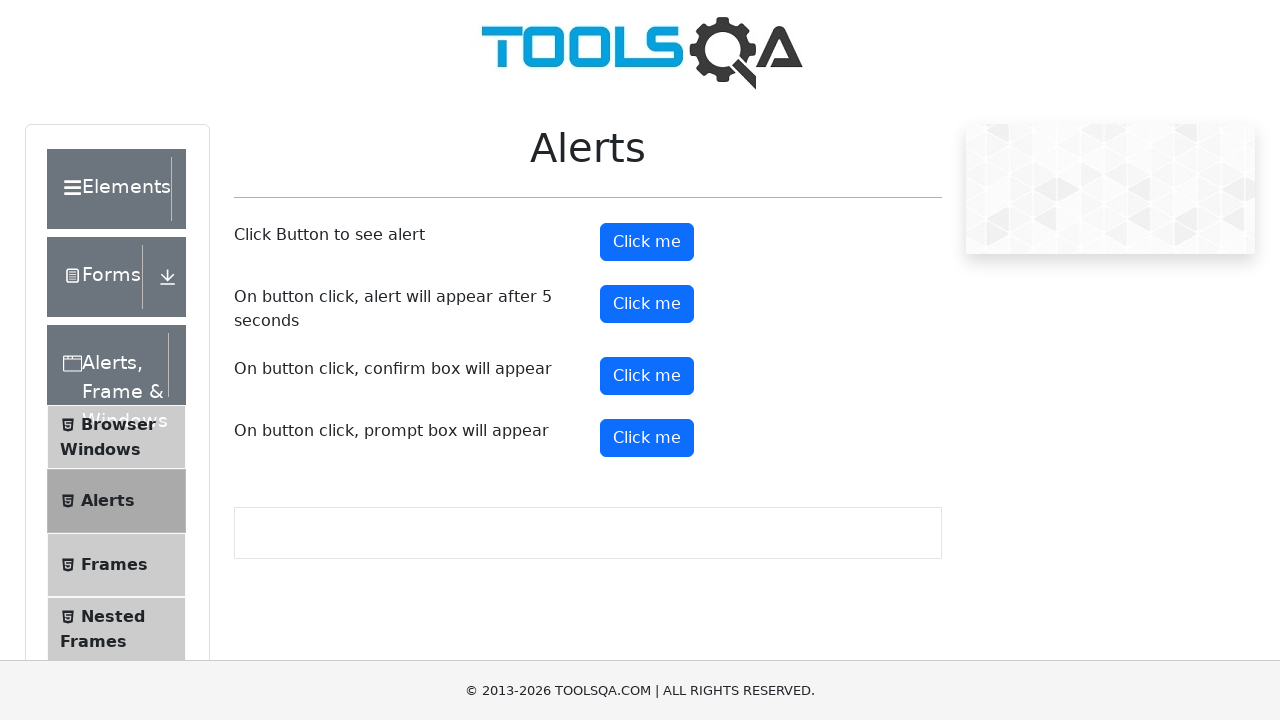

Clicked confirm button to trigger confirm dialog at (647, 376) on #confirmButton
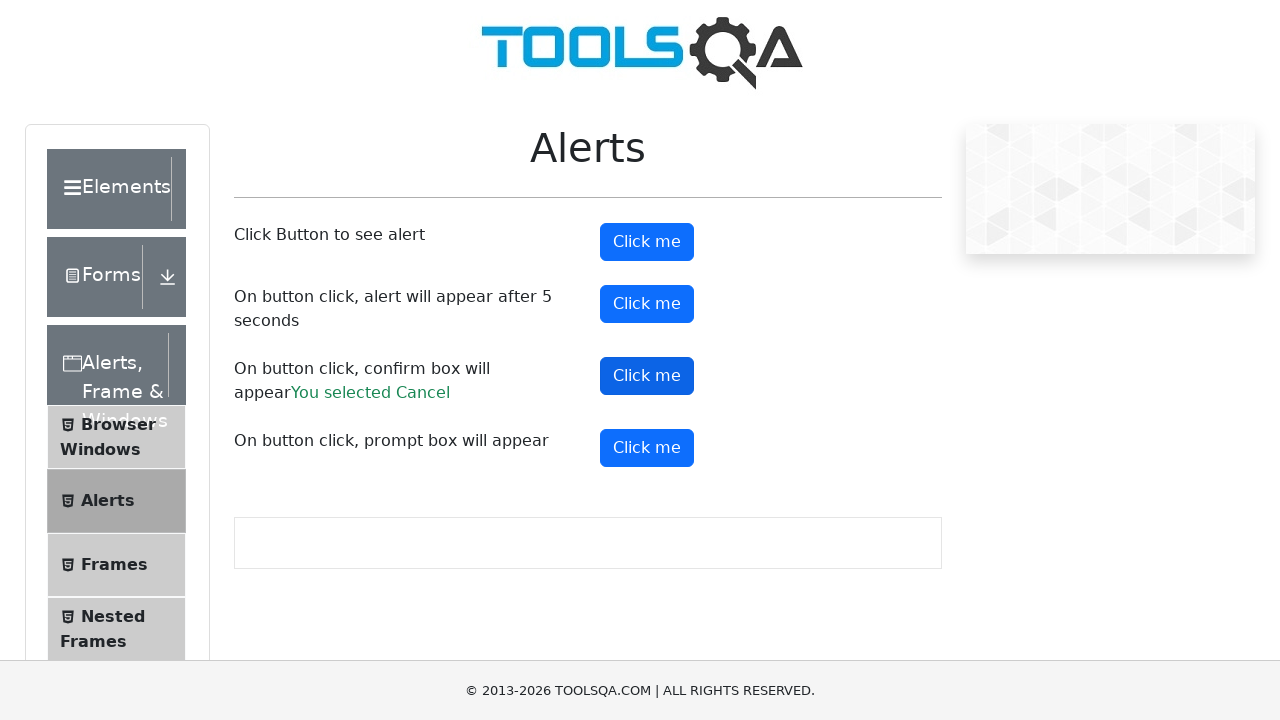

Confirm result element loaded
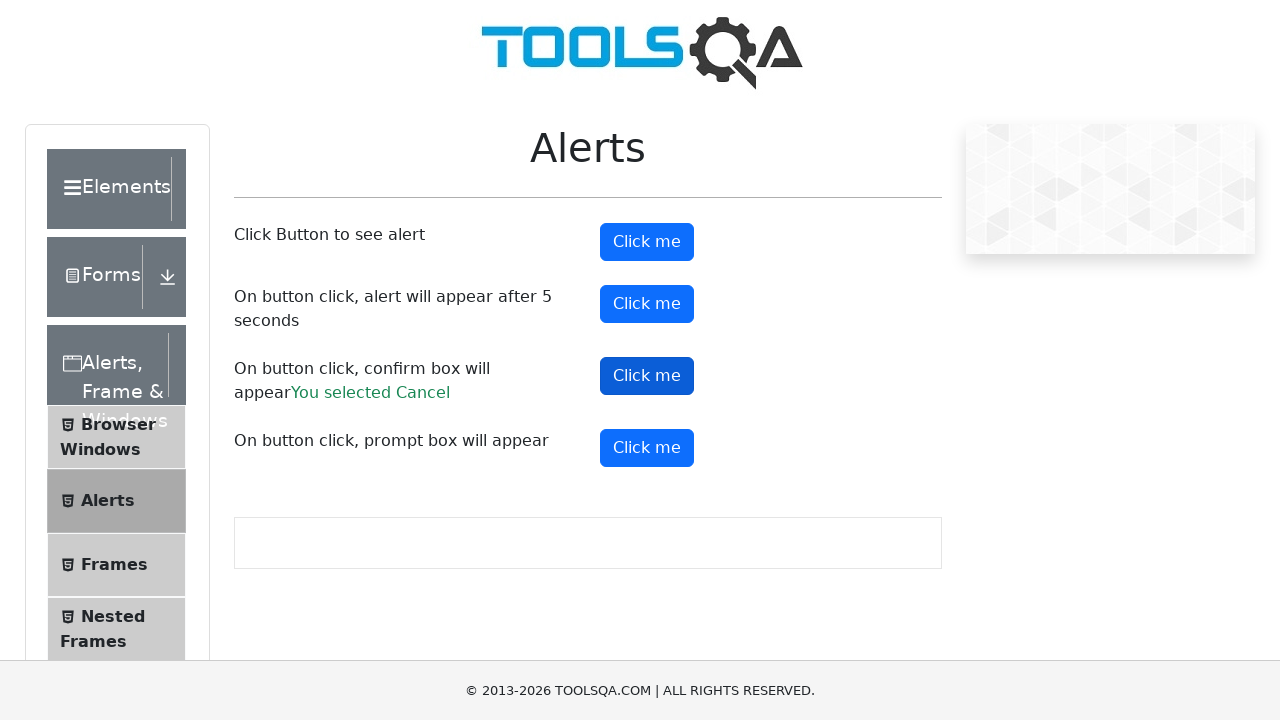

Retrieved confirm result text content
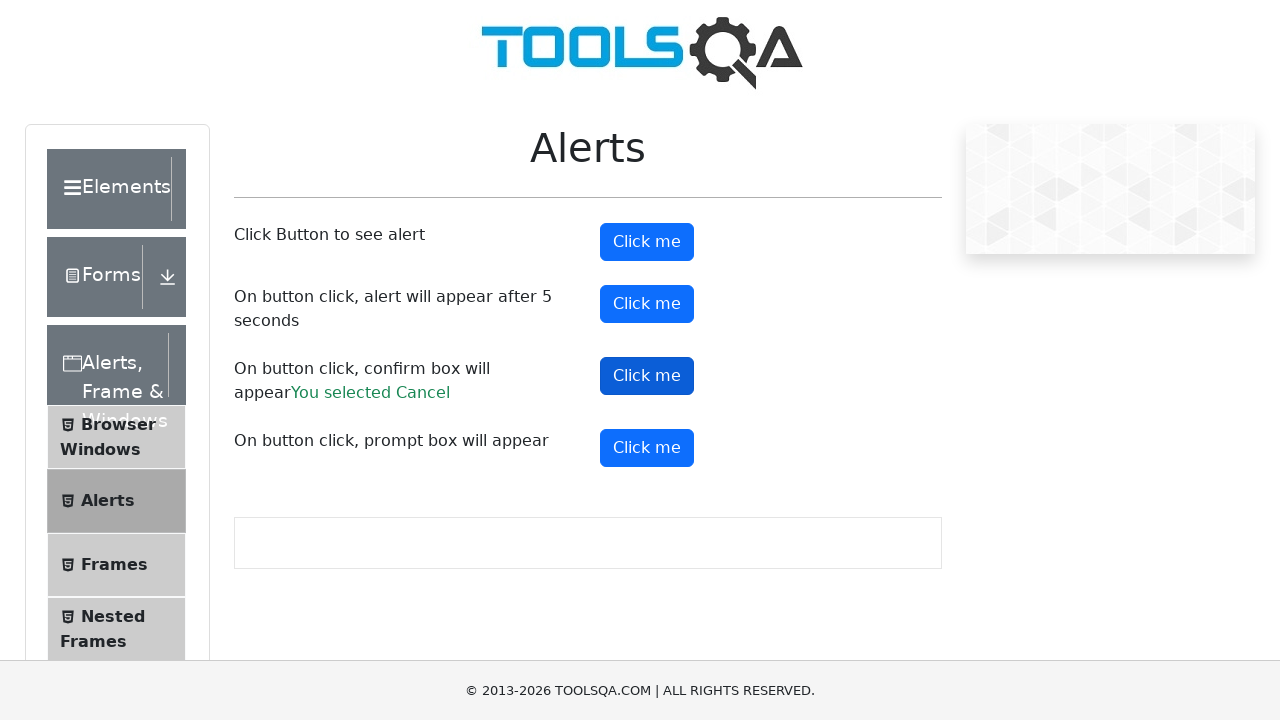

Verified that cancel action was recorded in result message
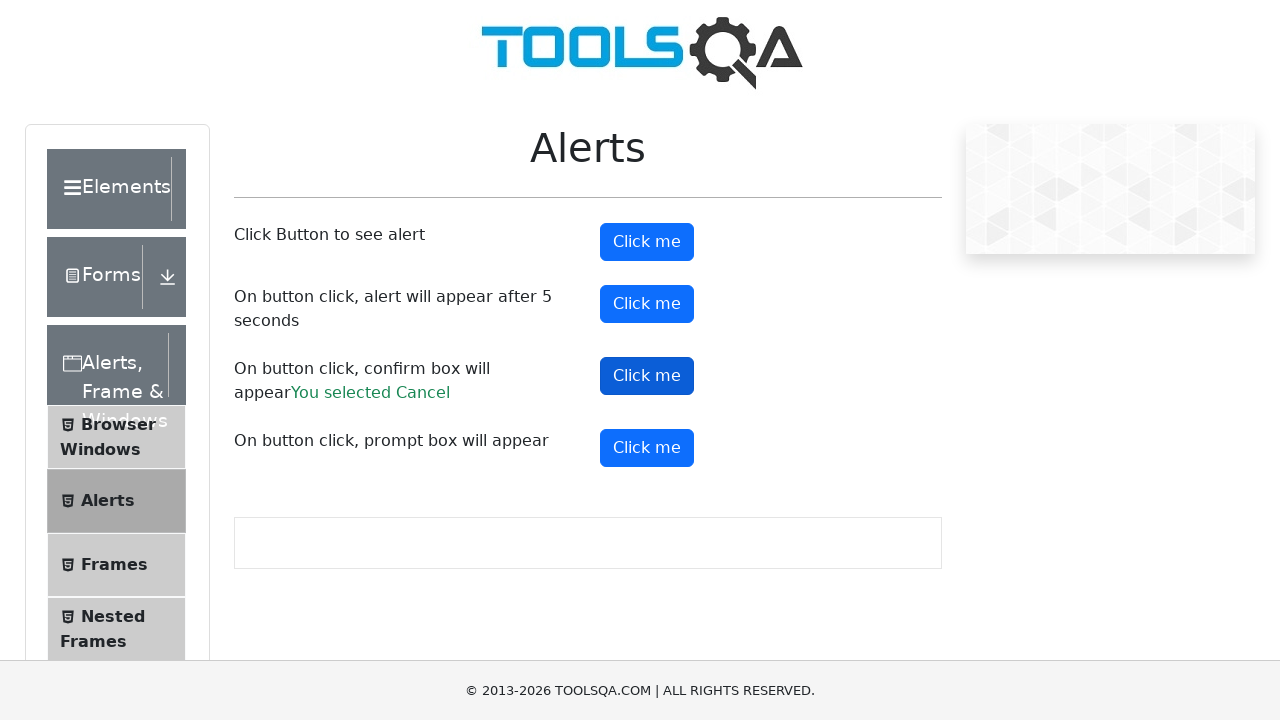

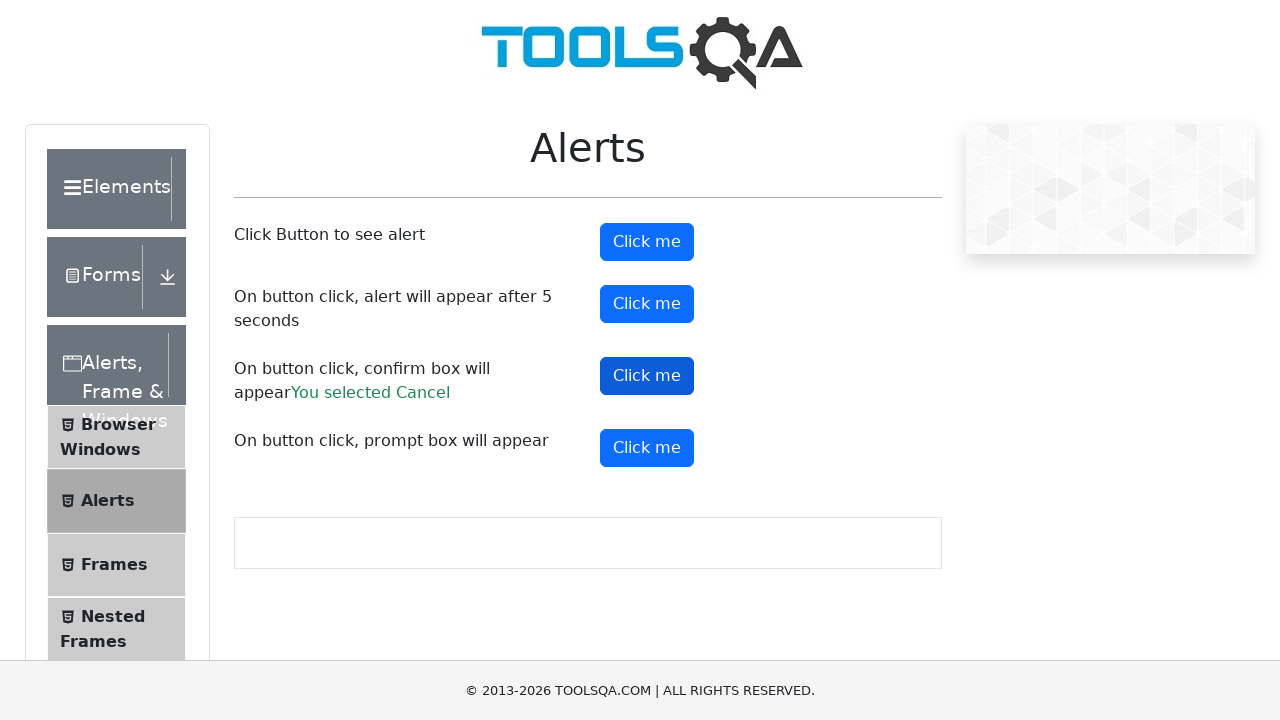